Tests browser window handle switching by clicking a link that opens a new window, switching to the child window, then switching back to the parent window.

Starting URL: https://opensource-demo.orangehrmlive.com/web/index.php/auth/login

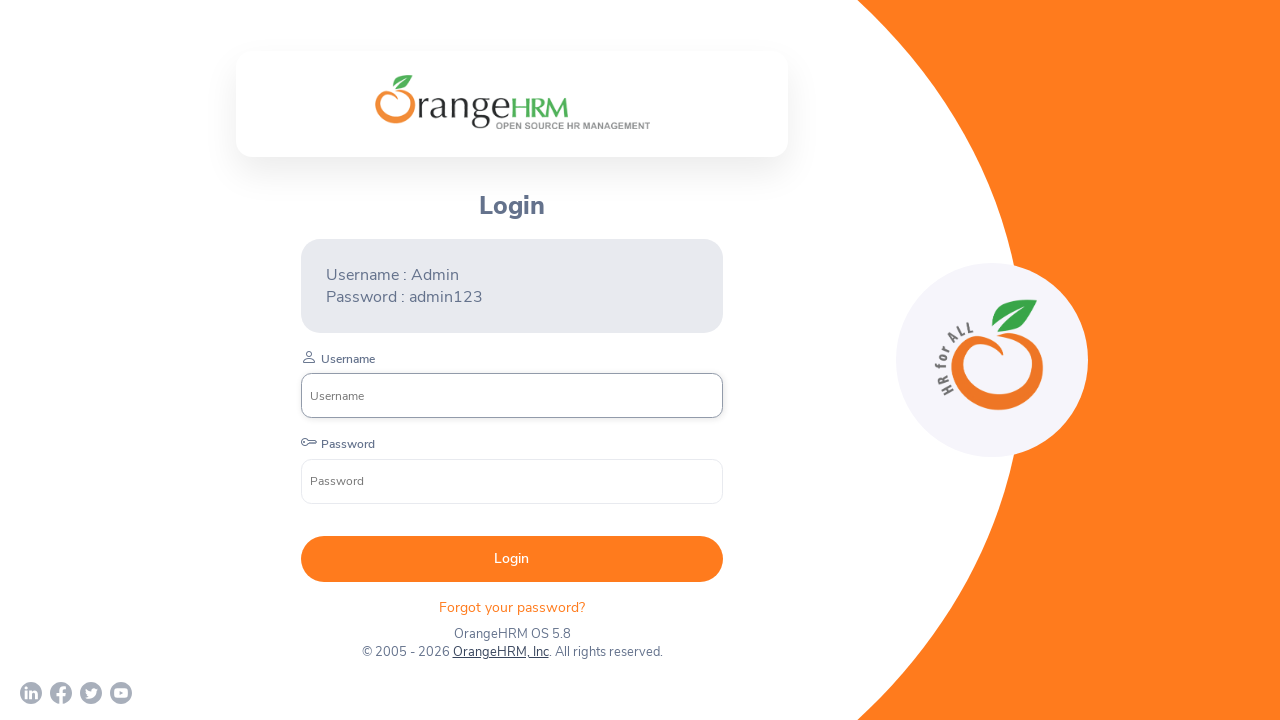

Clicked OrangeHRM, Inc link and new window opened at (500, 652) on xpath=//a[normalize-space()='OrangeHRM, Inc']
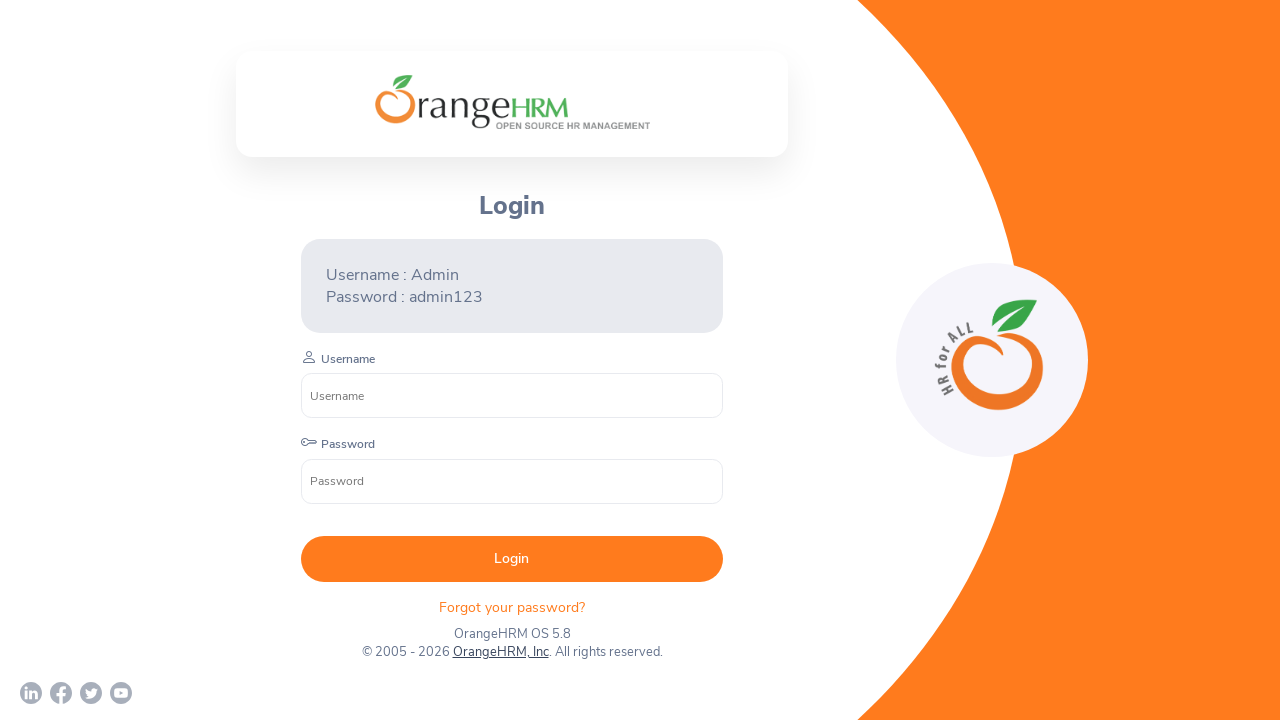

Child window page loaded completely
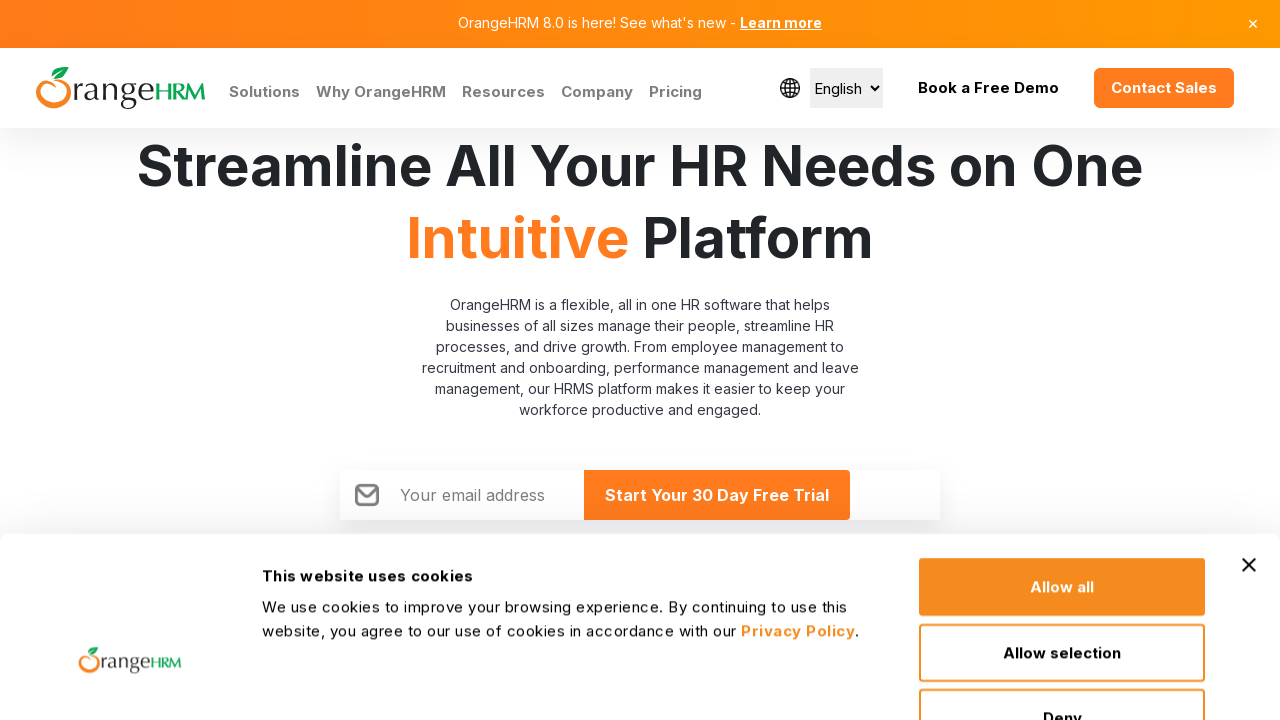

Retrieved child window title: Human Resources Management Software | HRMS | OrangeHRM
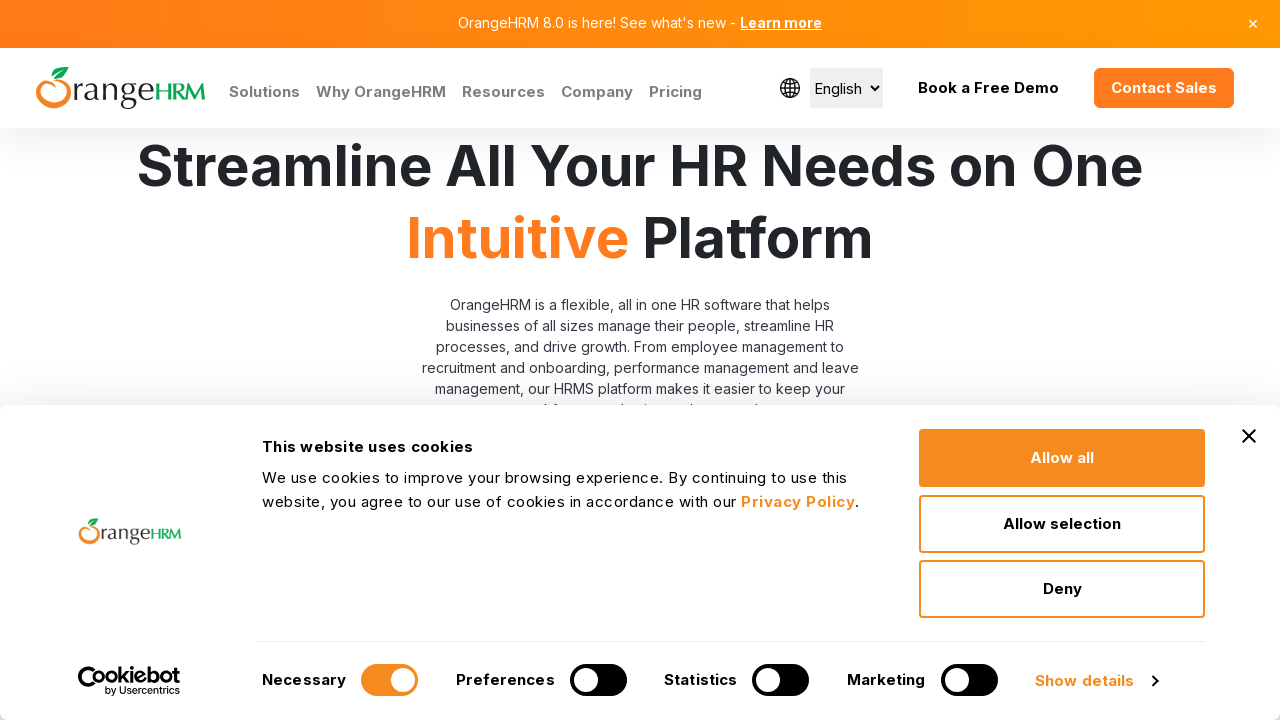

Switched focus back to parent window
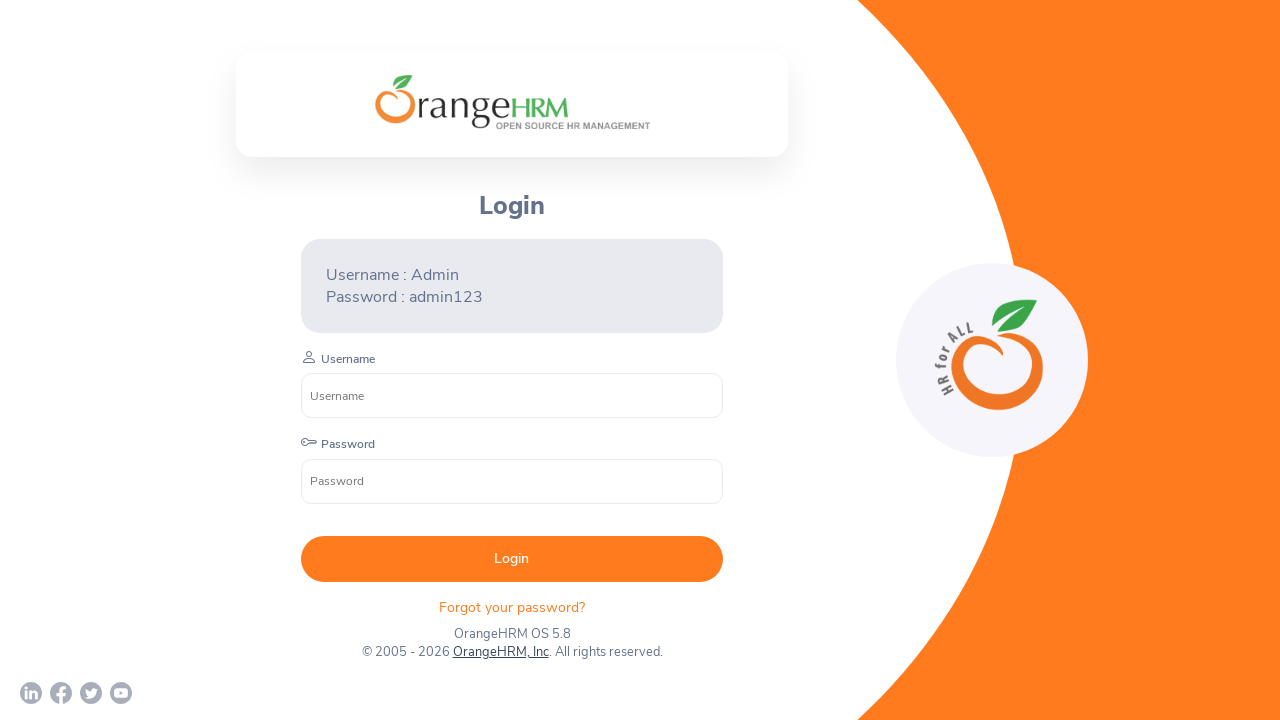

Retrieved parent window title: OrangeHRM
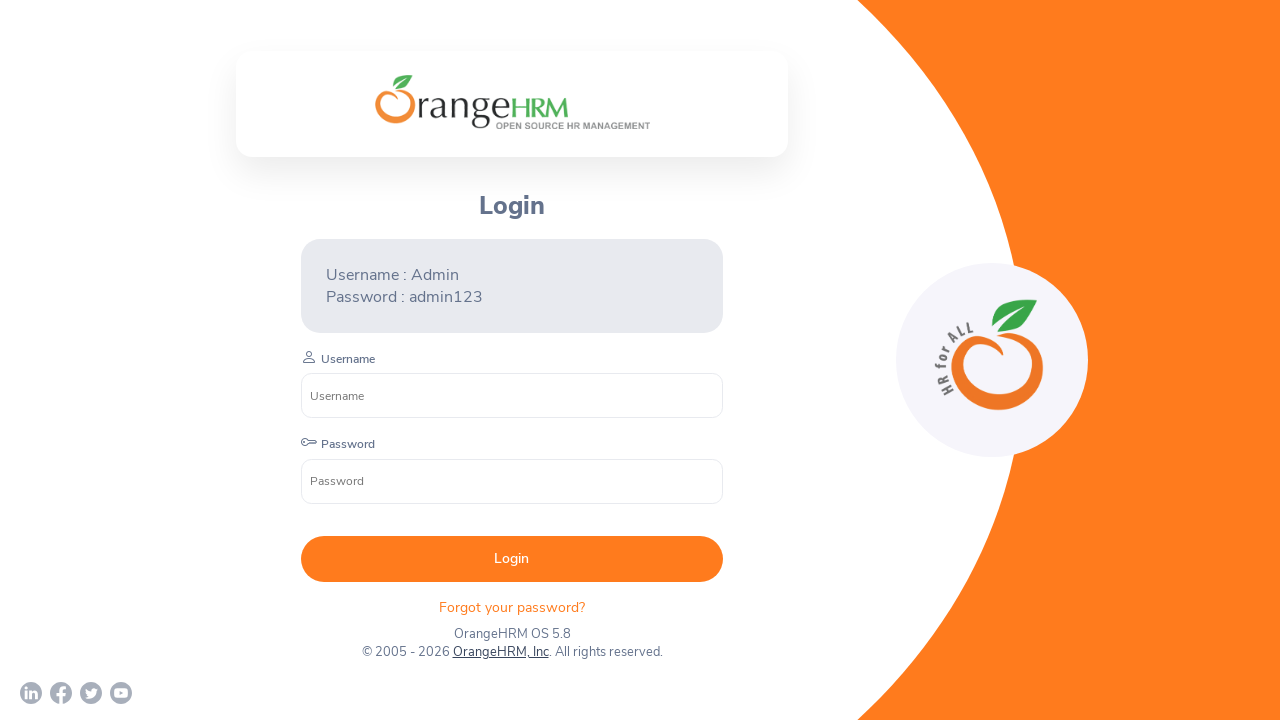

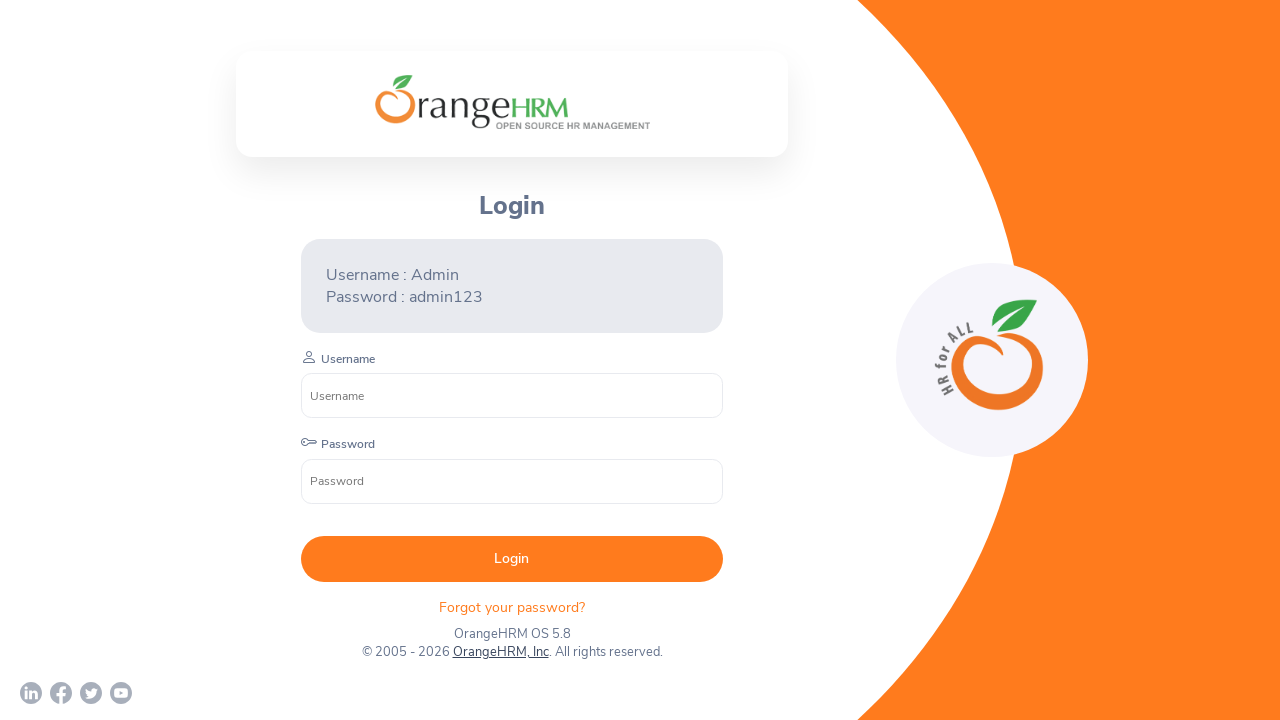